Fills out a simple form with first name, last name, city, and country fields, then submits it

Starting URL: http://suninjuly.github.io/simple_form_find_task.html

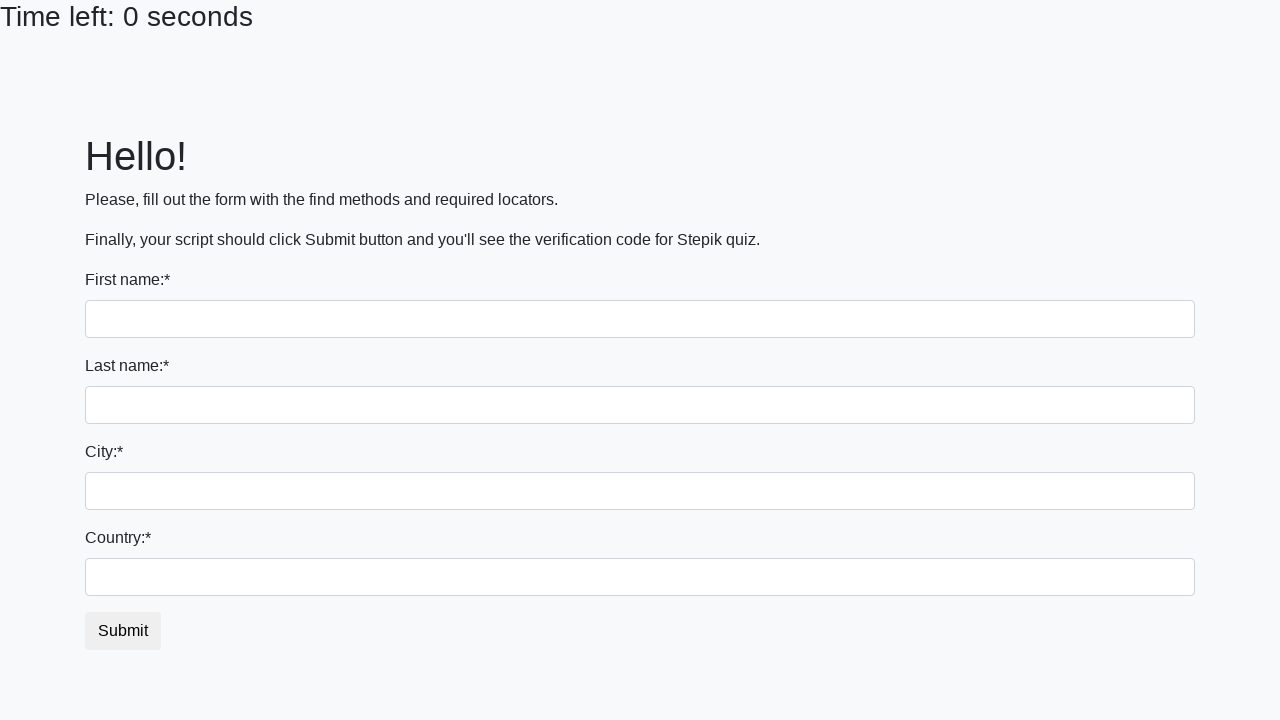

Filled first name field with 'Ivan' on input
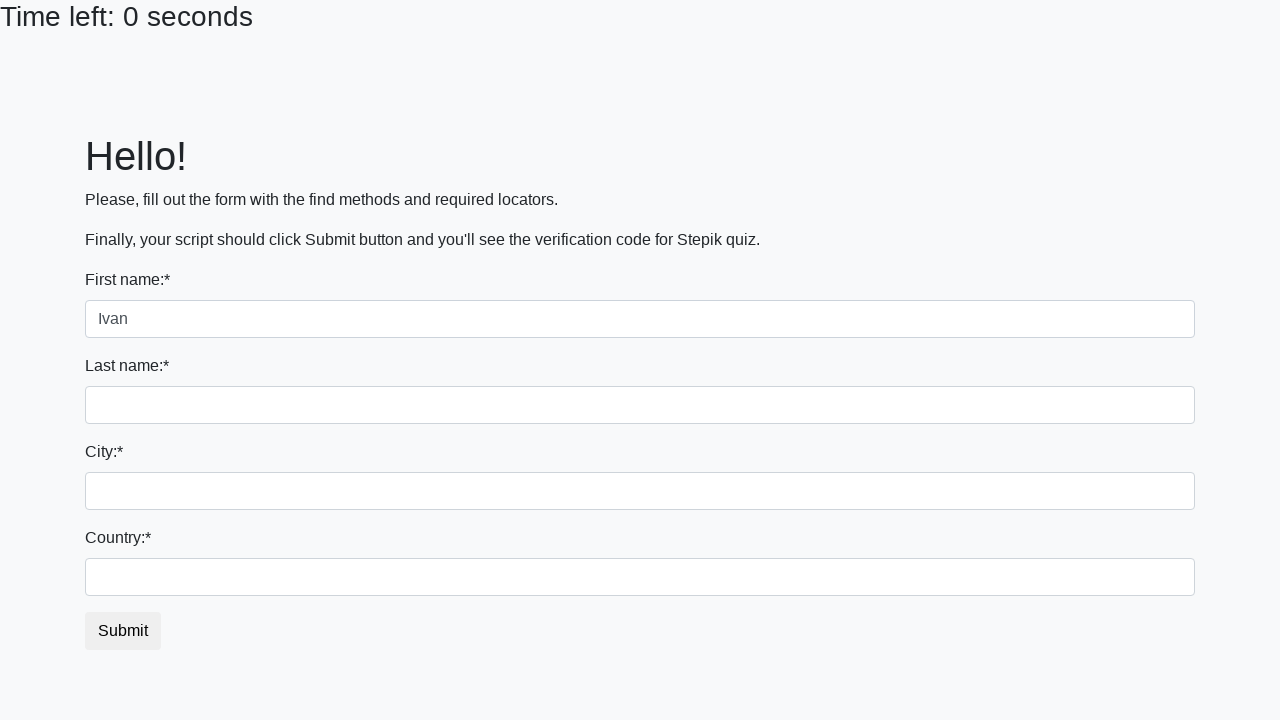

Filled last name field with 'Petrov' on input[name='last_name']
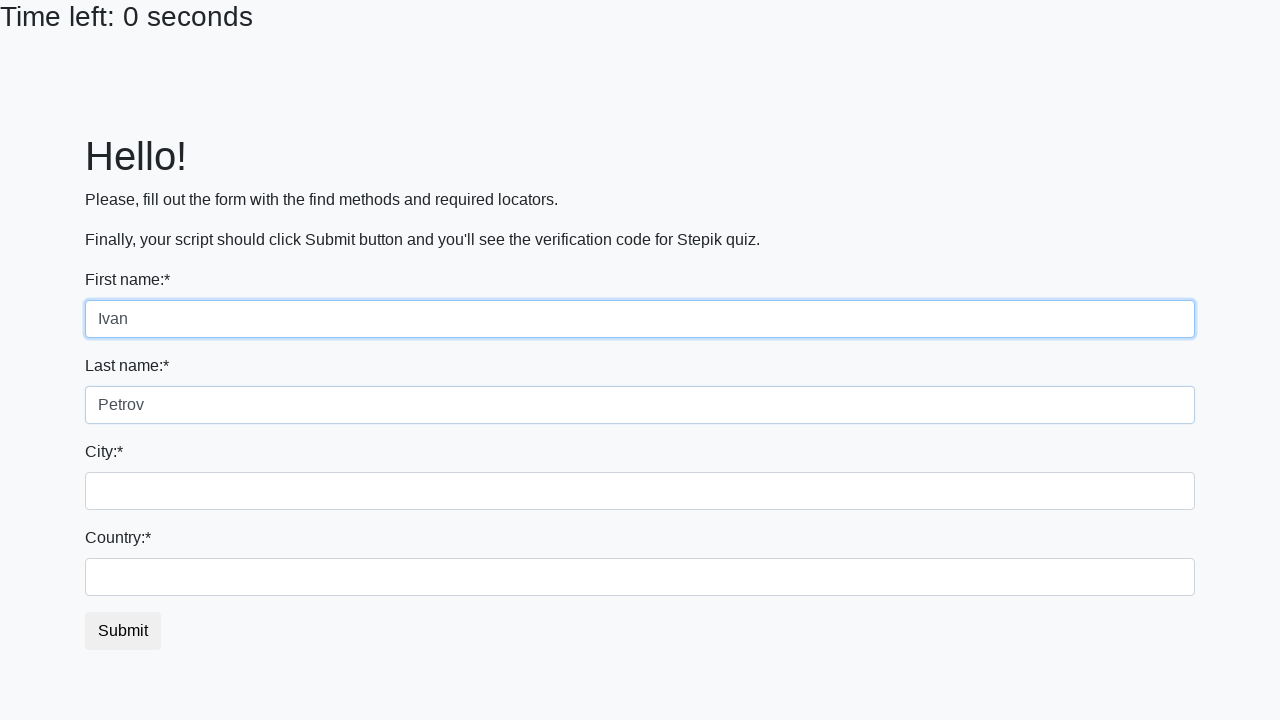

Filled city field with 'Smolensk' on .form-control.city
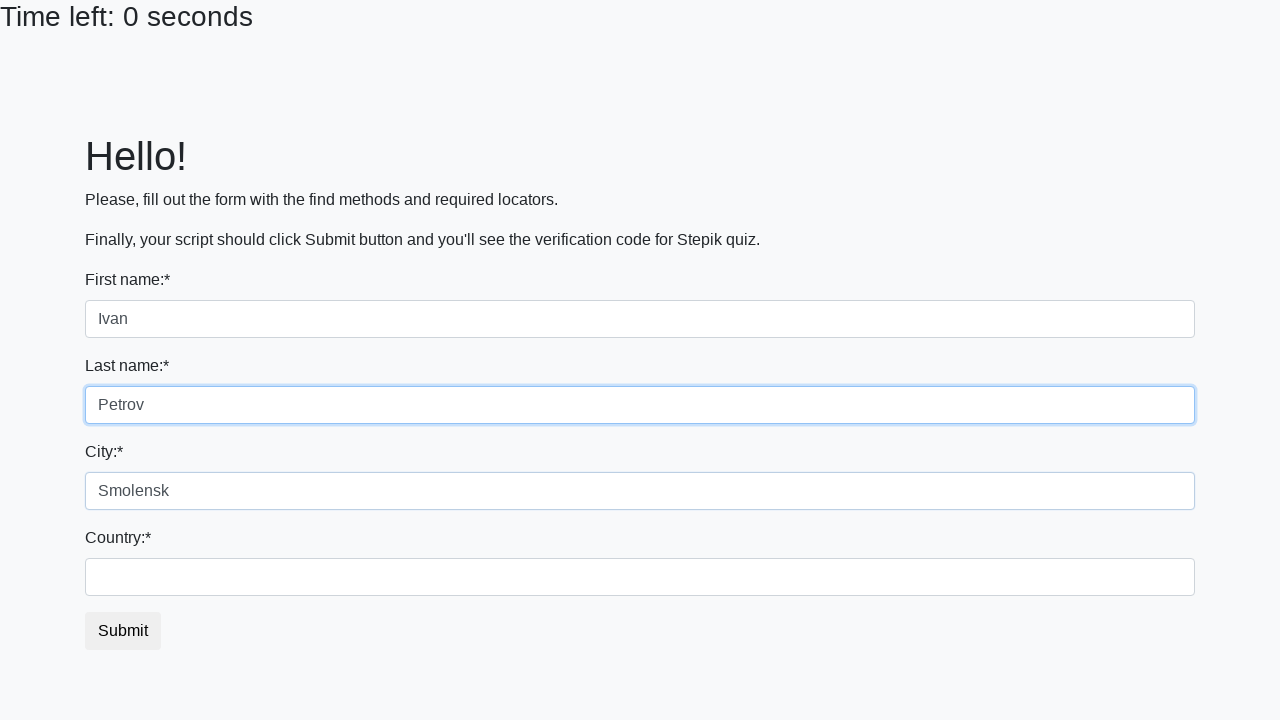

Filled country field with 'Russia' on #country
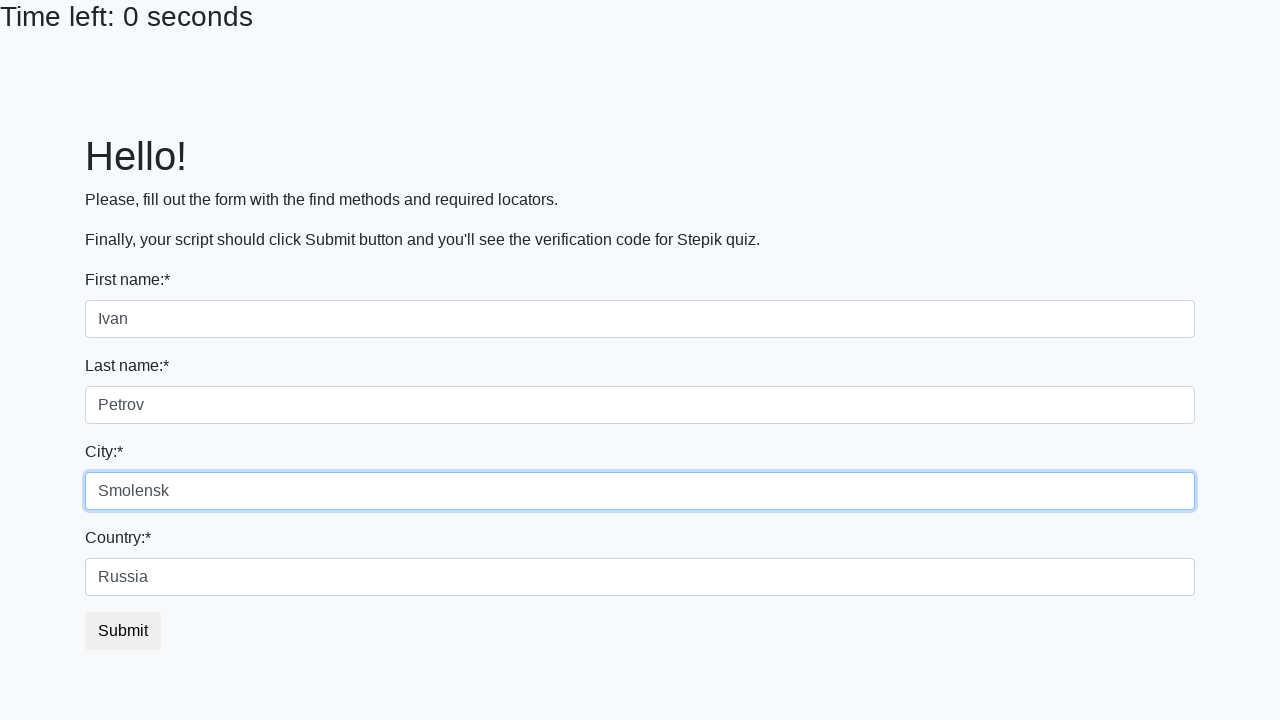

Clicked submit button to submit the form at (123, 631) on #submit_button
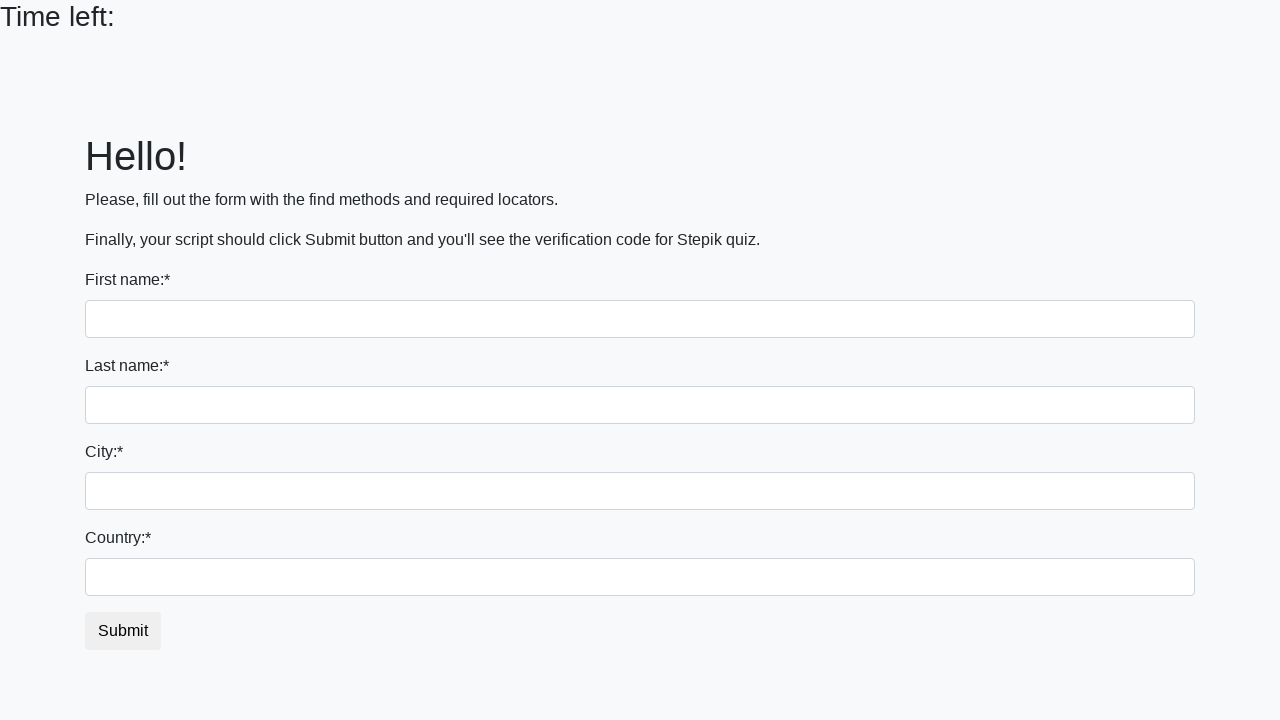

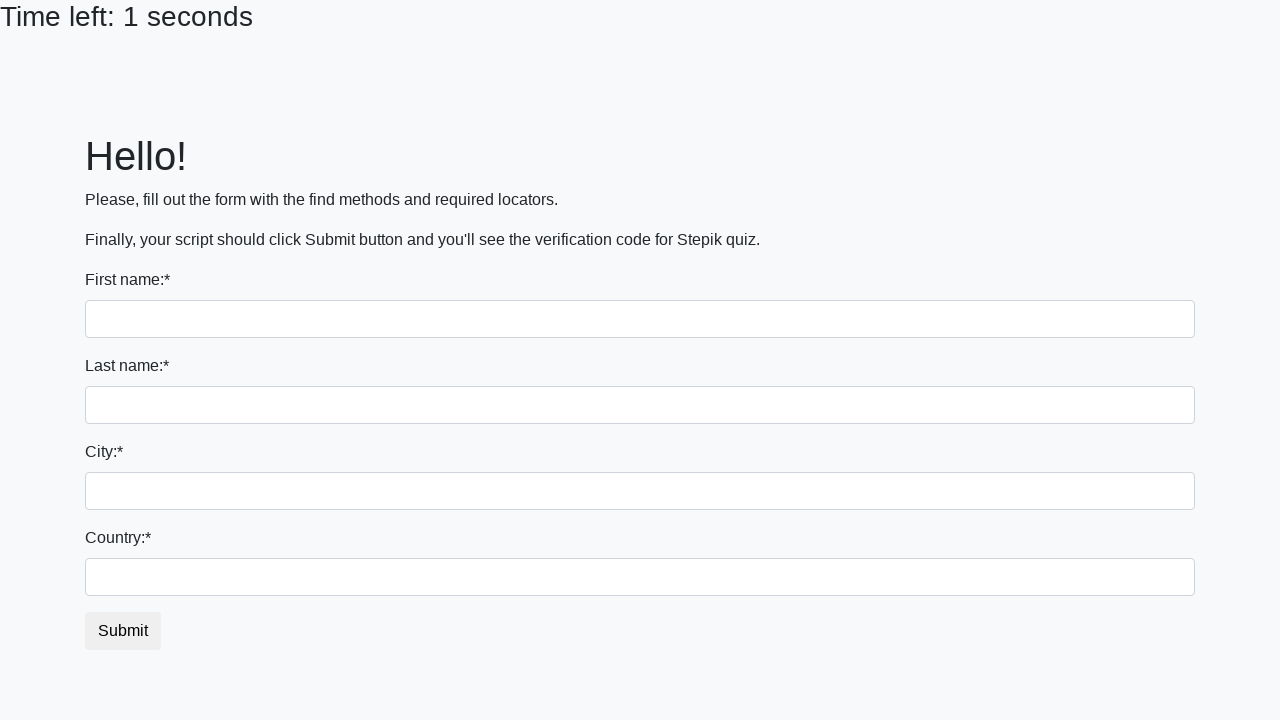